Tests window handling by clicking a button that opens a new tab, switching to it, and interacting with elements in the new tab

Starting URL: https://skpatro.github.io/demo/links/

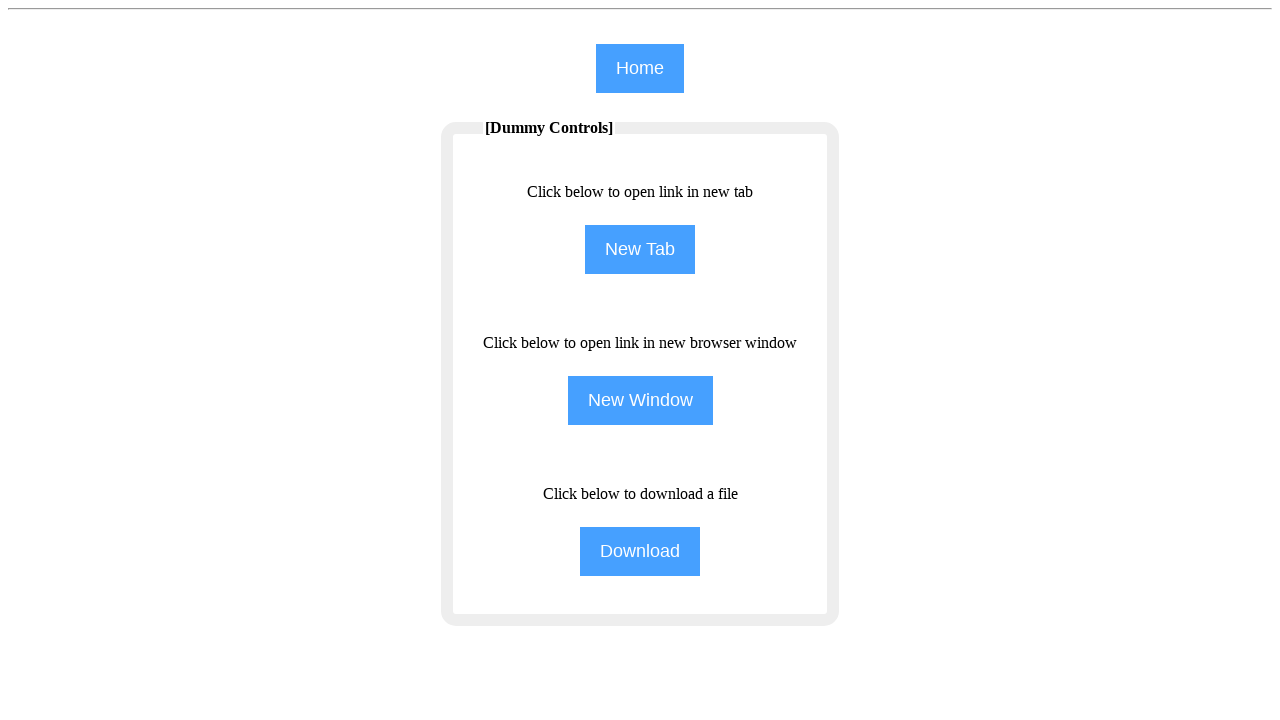

Clicked NewTab button to open new tab at (640, 250) on xpath=//input[@name='NewTab']
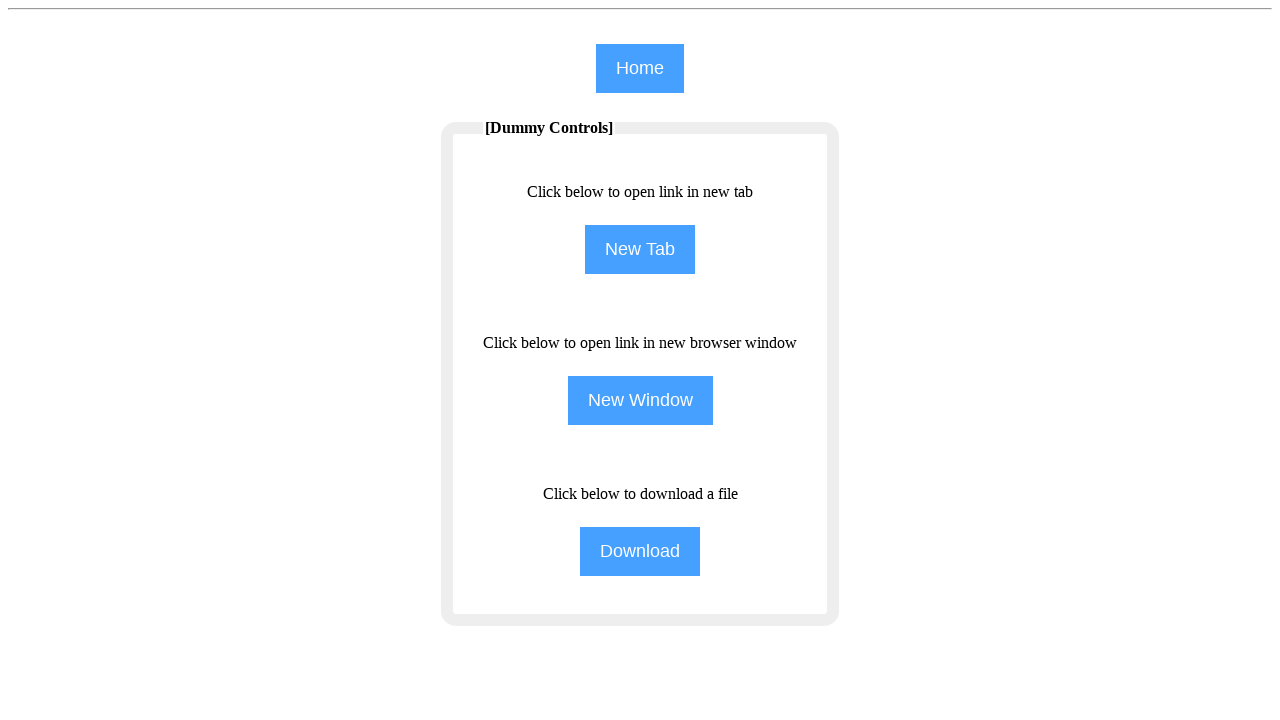

New tab opened and captured
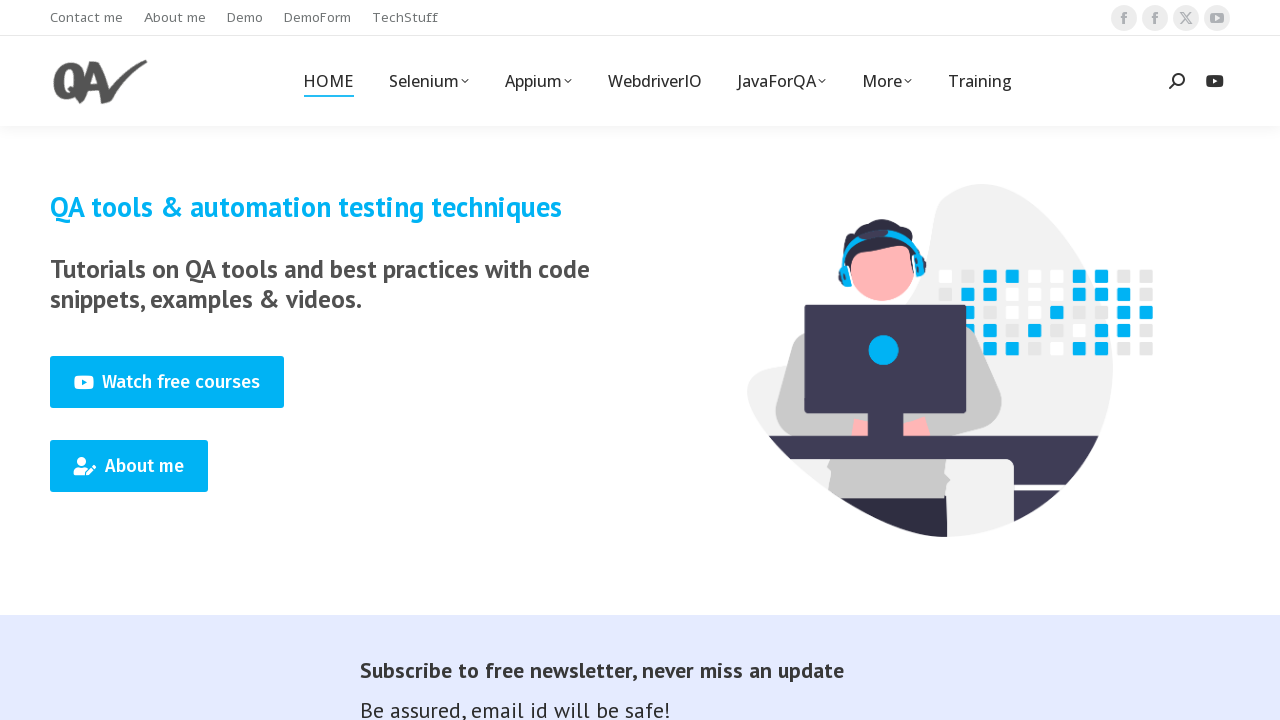

New page finished loading
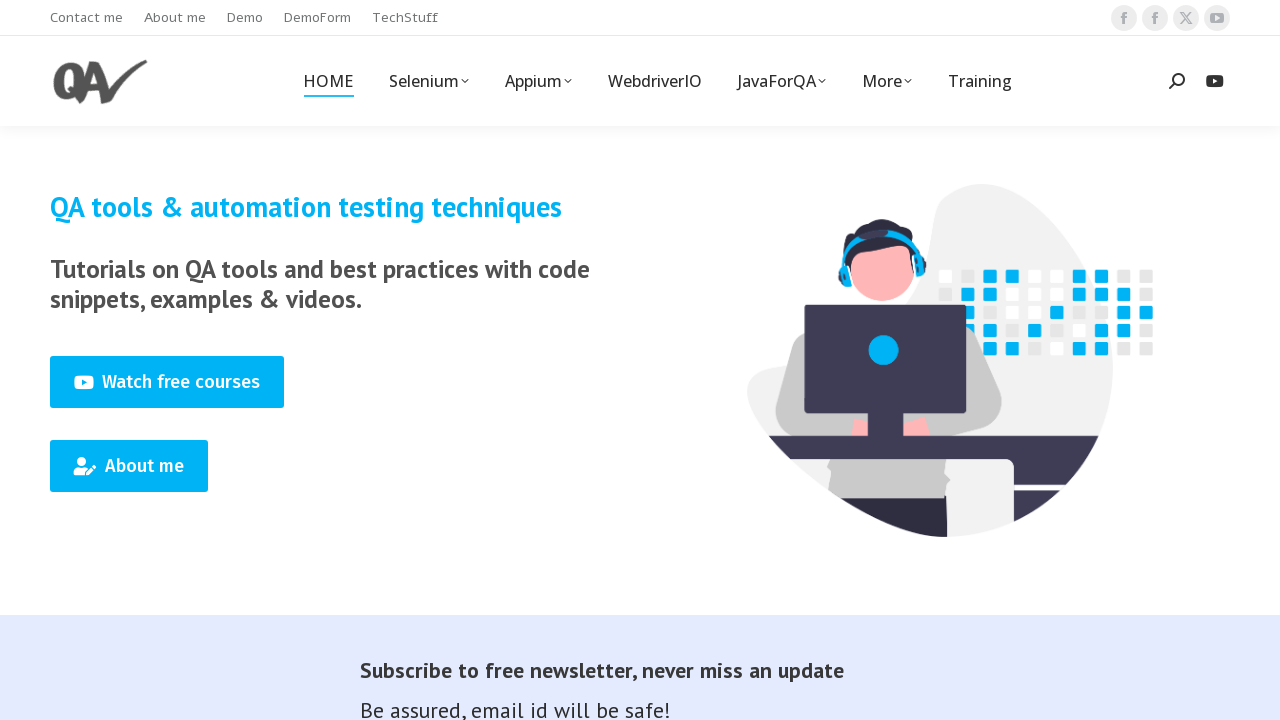

Clicked Training link in new tab at (980, 81) on (//span[text()='Training'])[1]
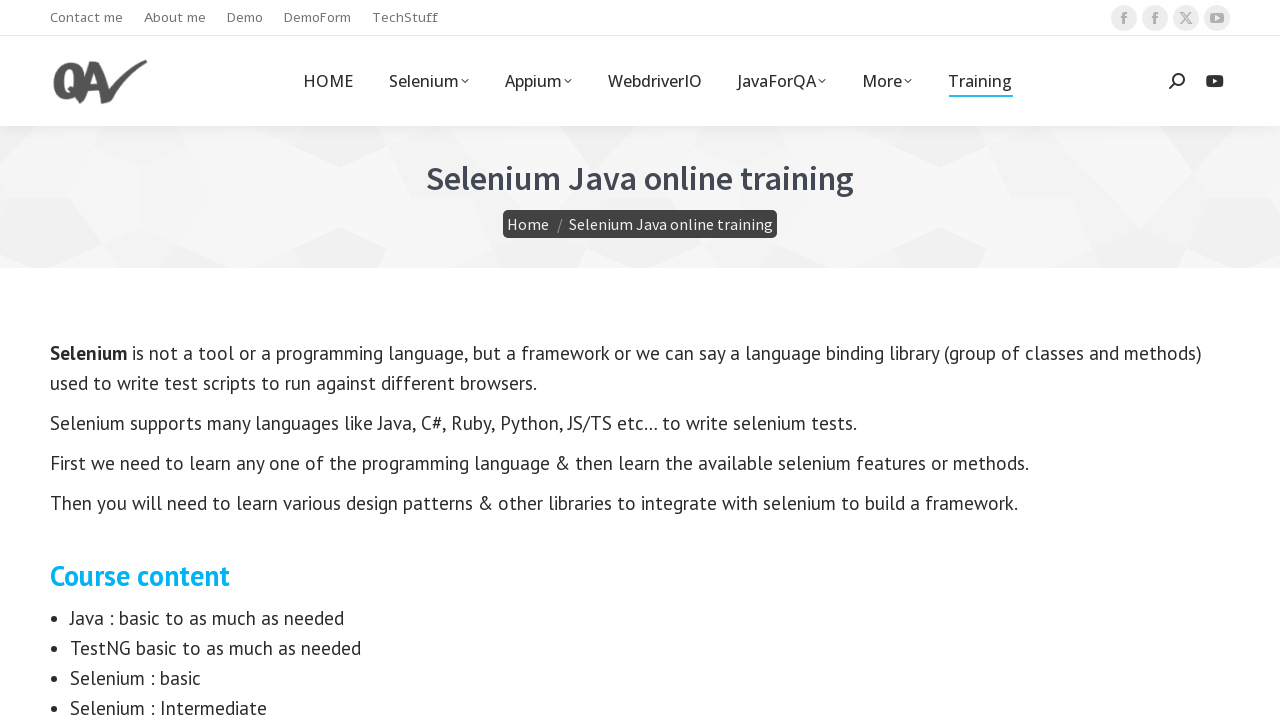

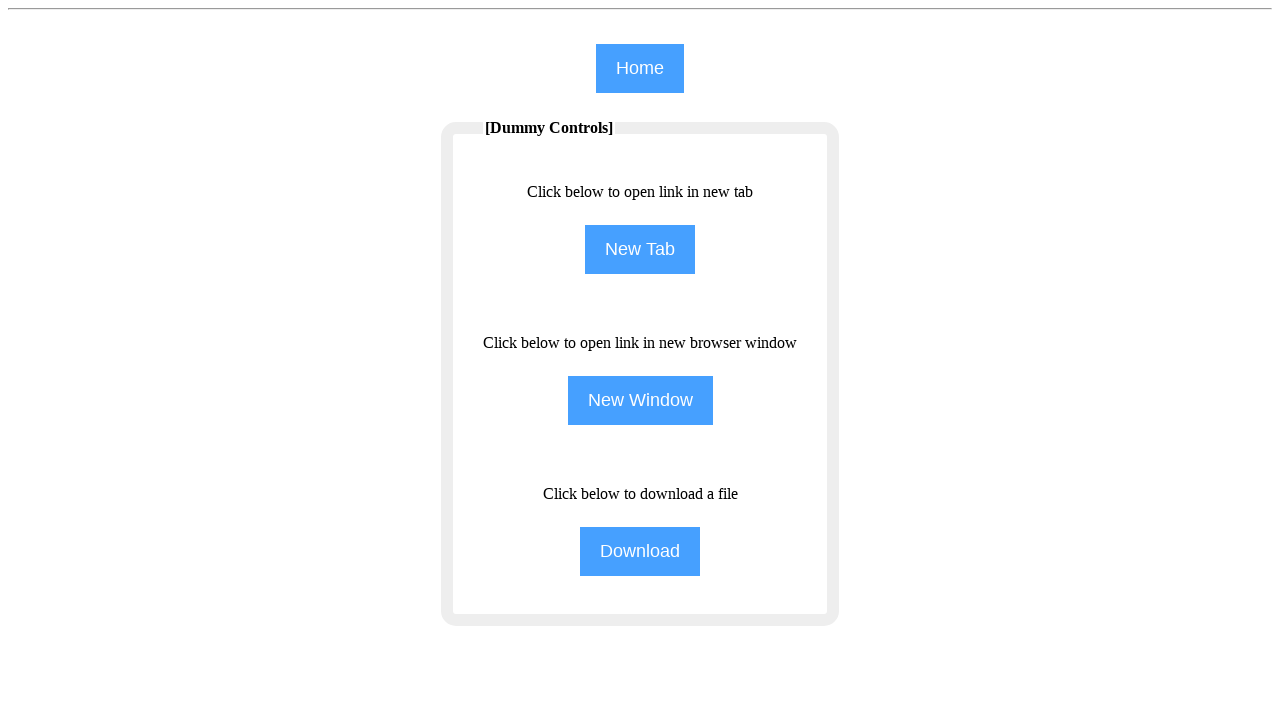